Navigates to the status codes page and clicks on the 404 status code link to view the 404 status code page

Starting URL: https://the-internet.herokuapp.com/status_codes

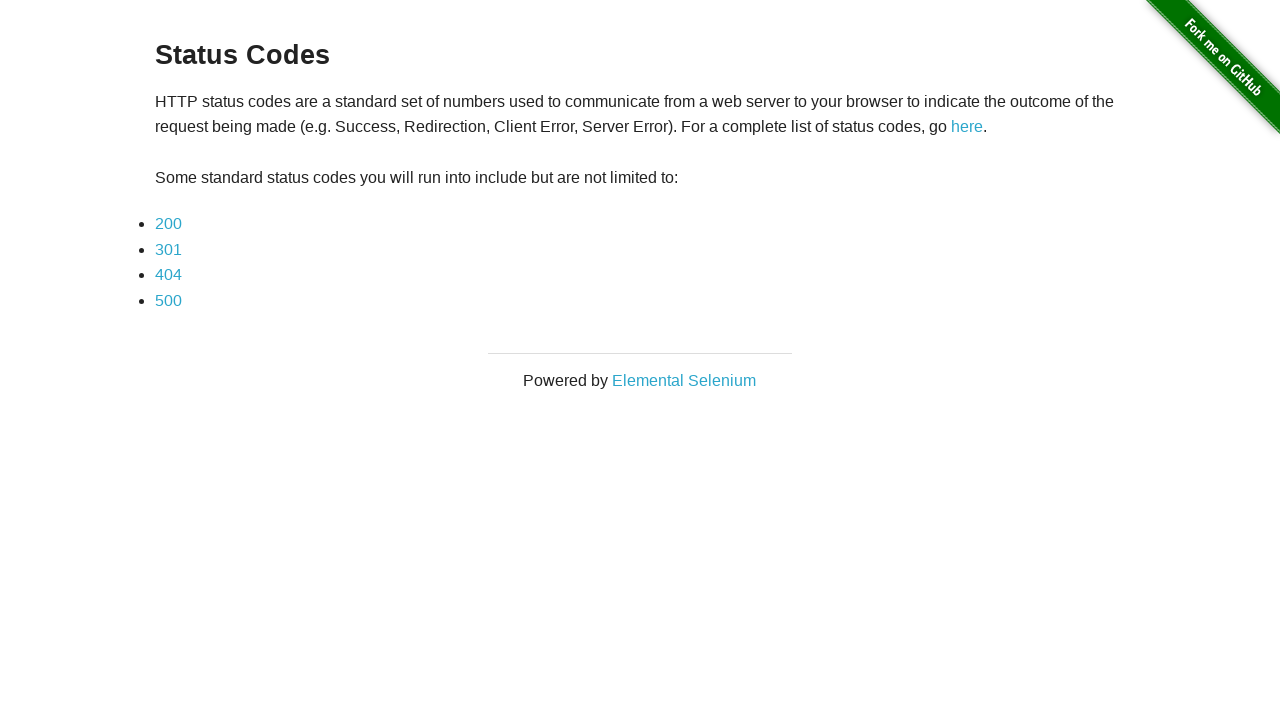

Clicked on the 404 status code link at (168, 275) on xpath=//a[contains(normalize-space(), '404')]
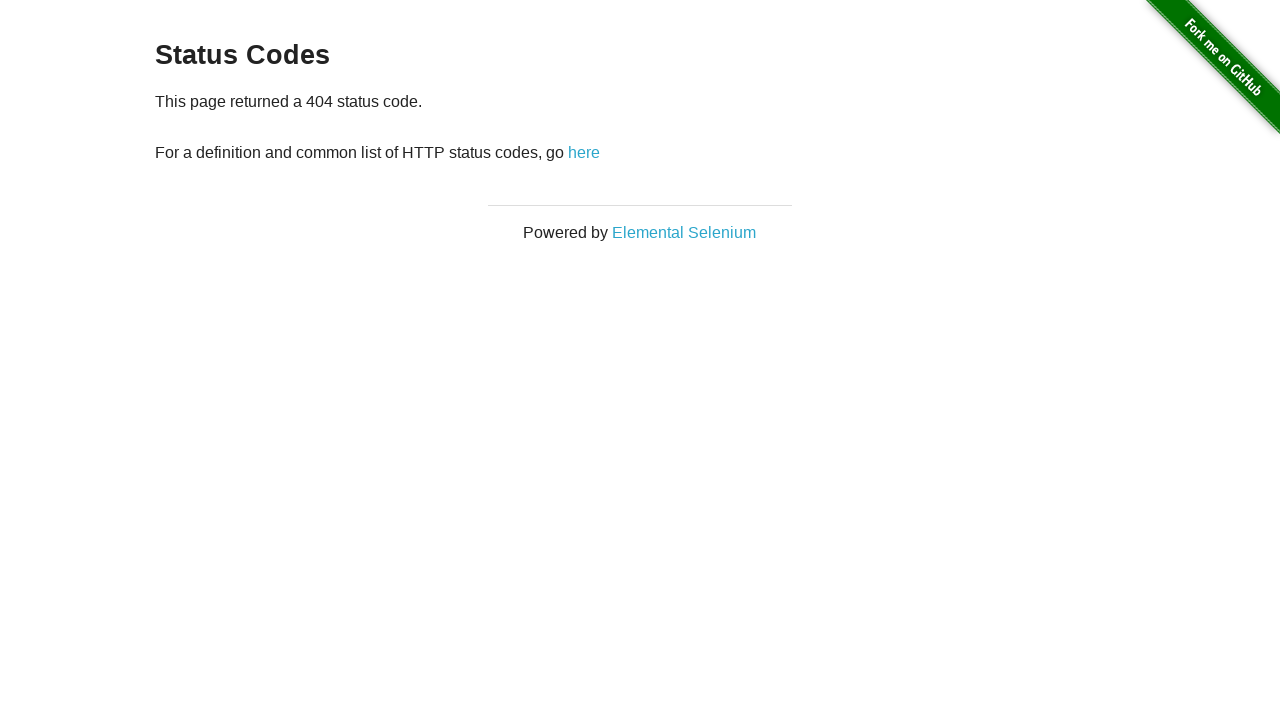

404 status code page loaded successfully
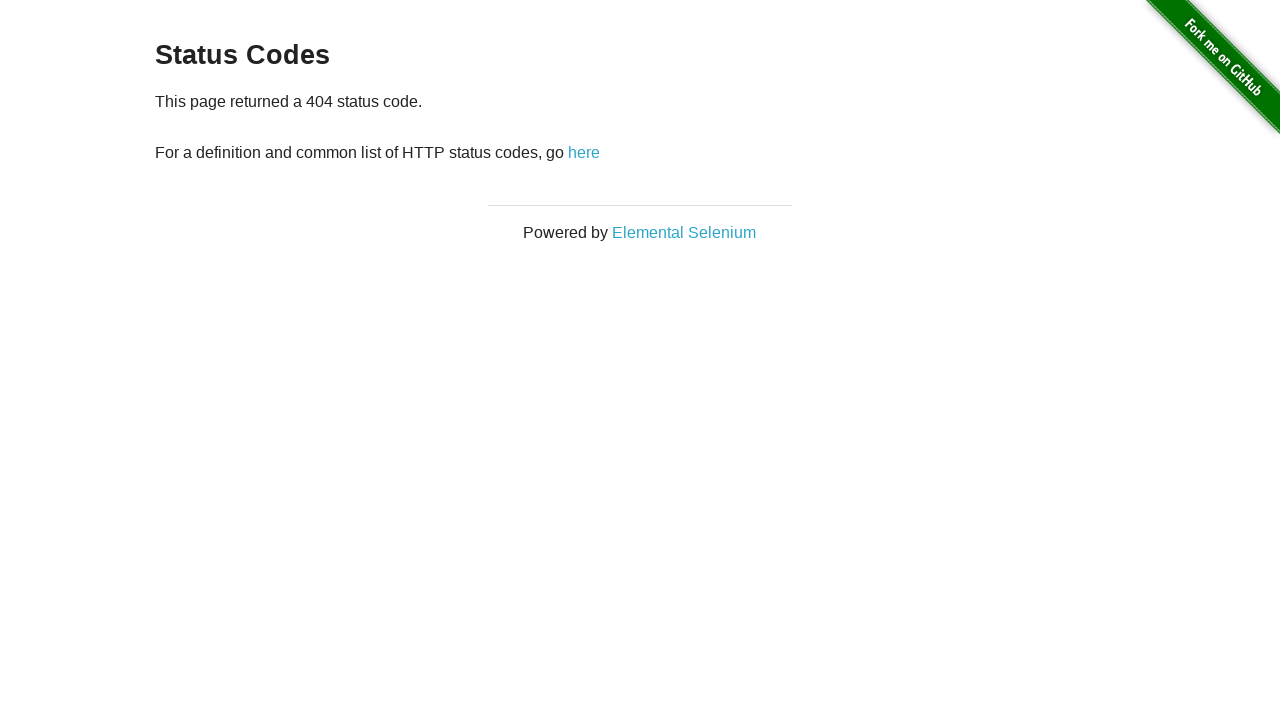

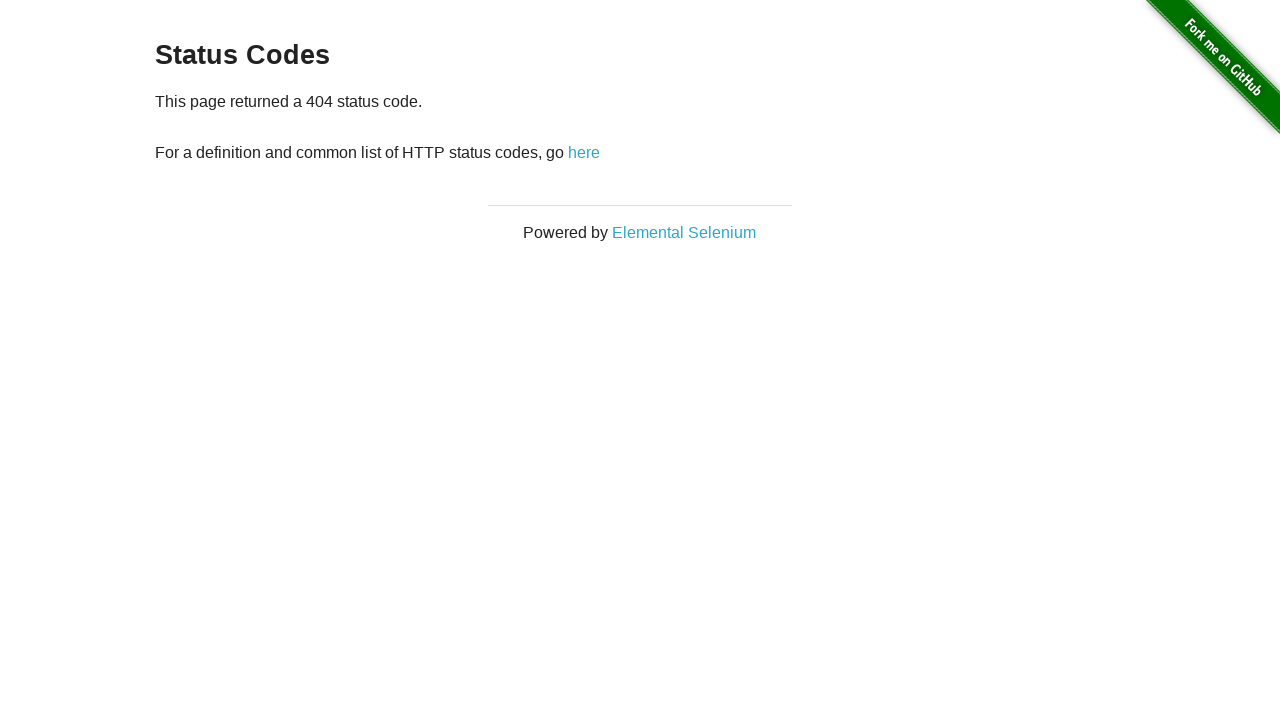